Tests A/B test opt-out by adding the opt-out cookie before navigating to the A/B test page, then verifying the page shows "No A/B Test"

Starting URL: http://the-internet.herokuapp.com

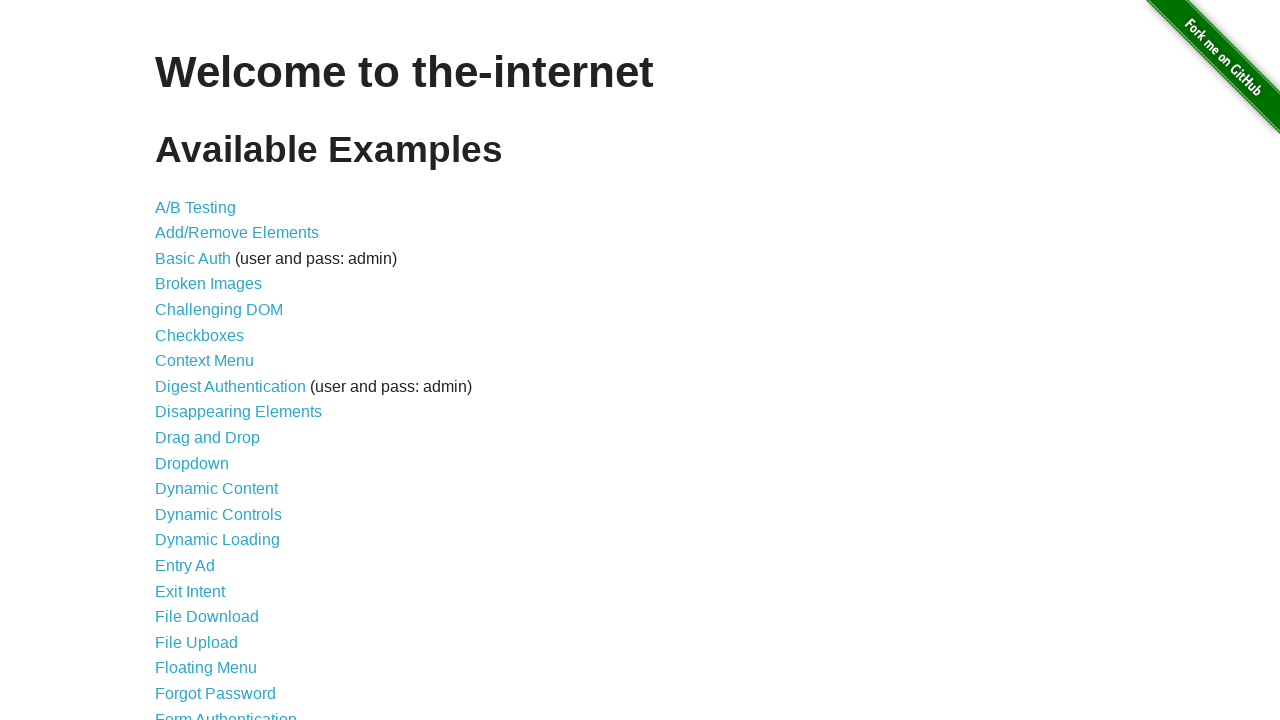

Added optimizelyOptOut cookie with value 'true'
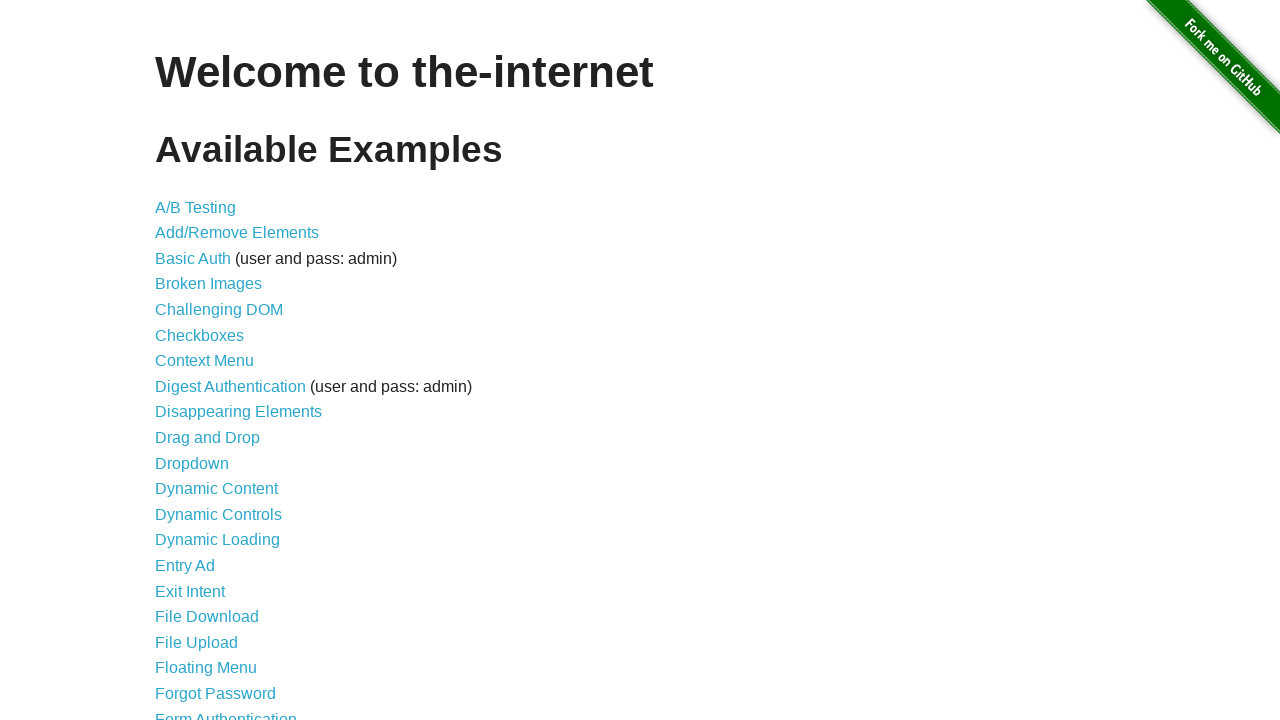

Navigated to A/B test page
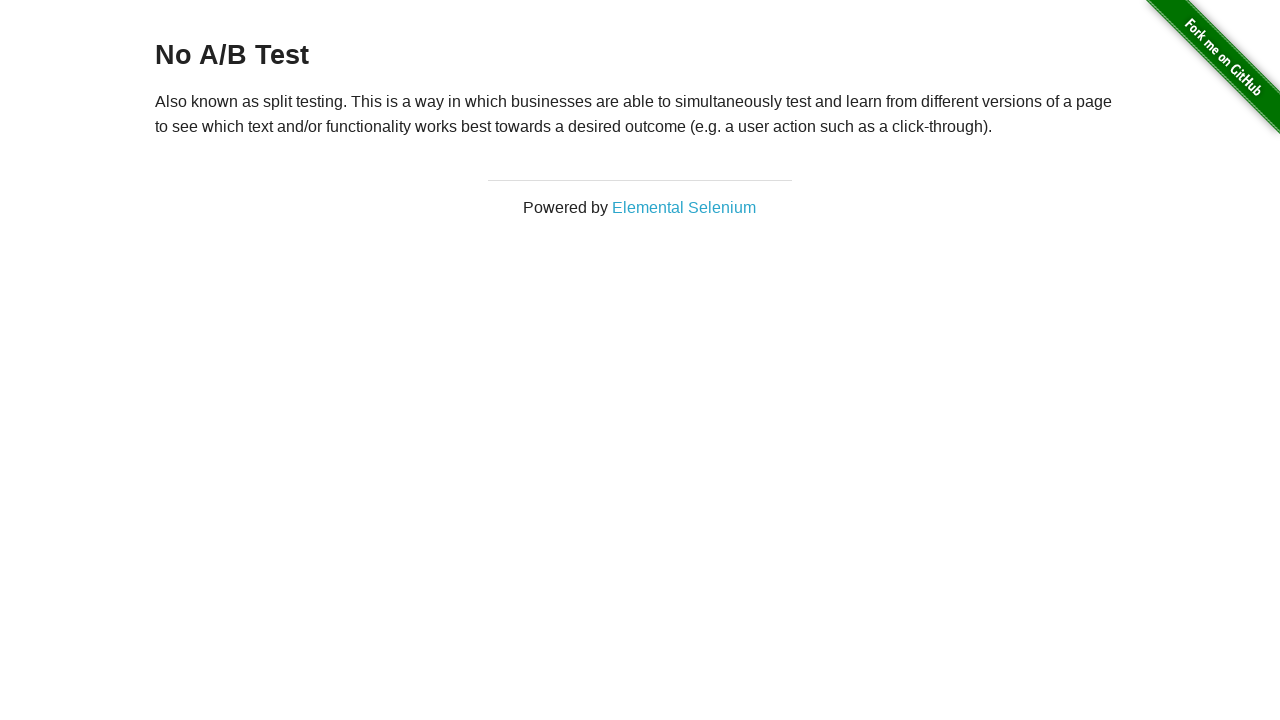

Waited for h3 heading to load
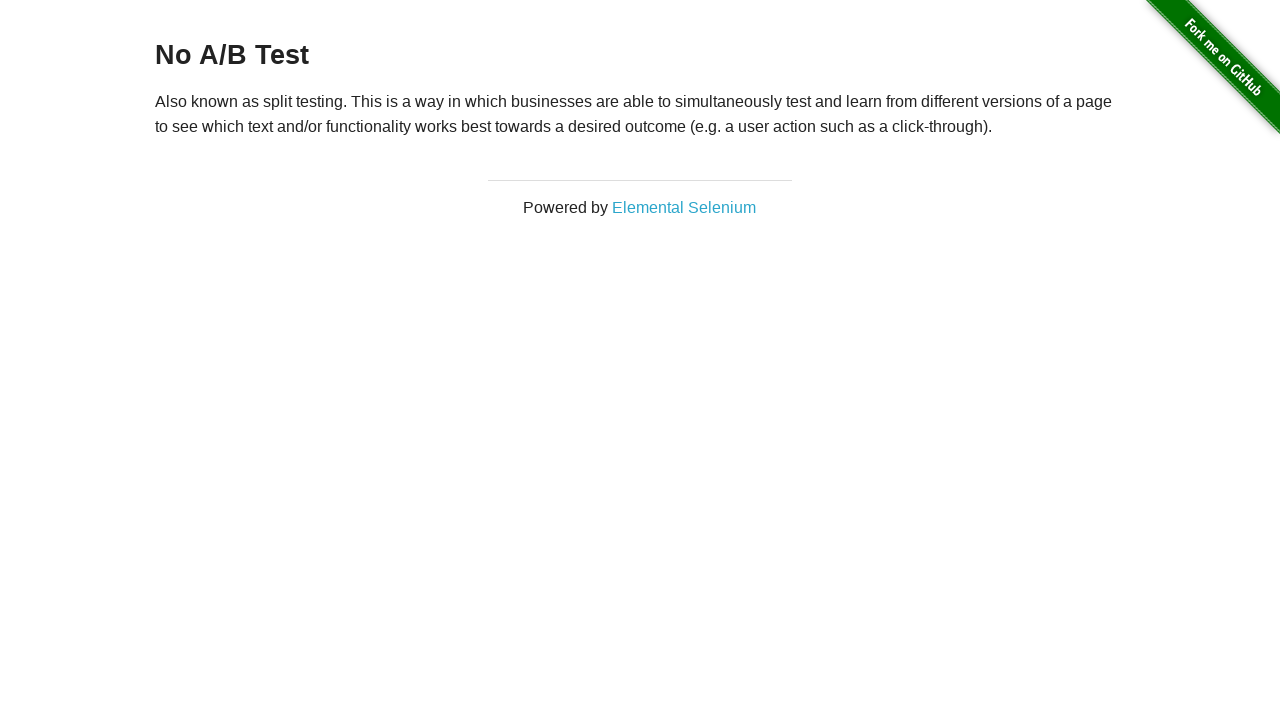

Verified page displays 'No A/B Test' heading - opt-out successful
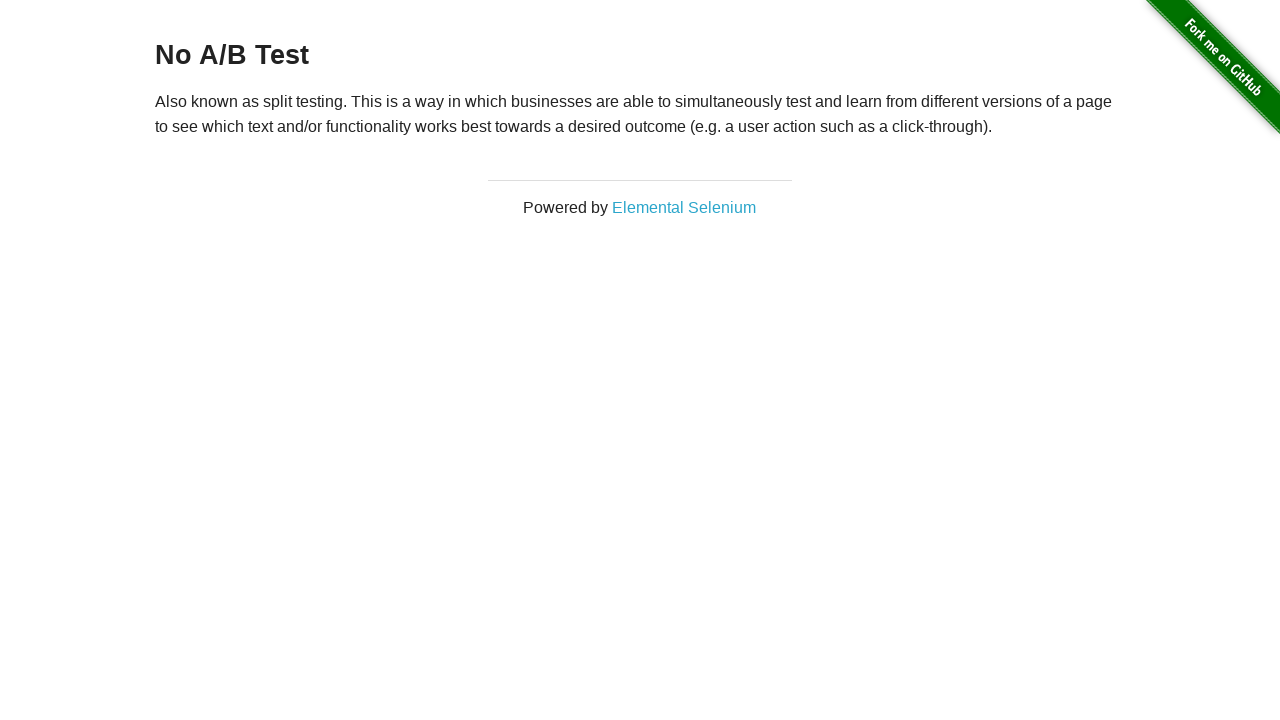

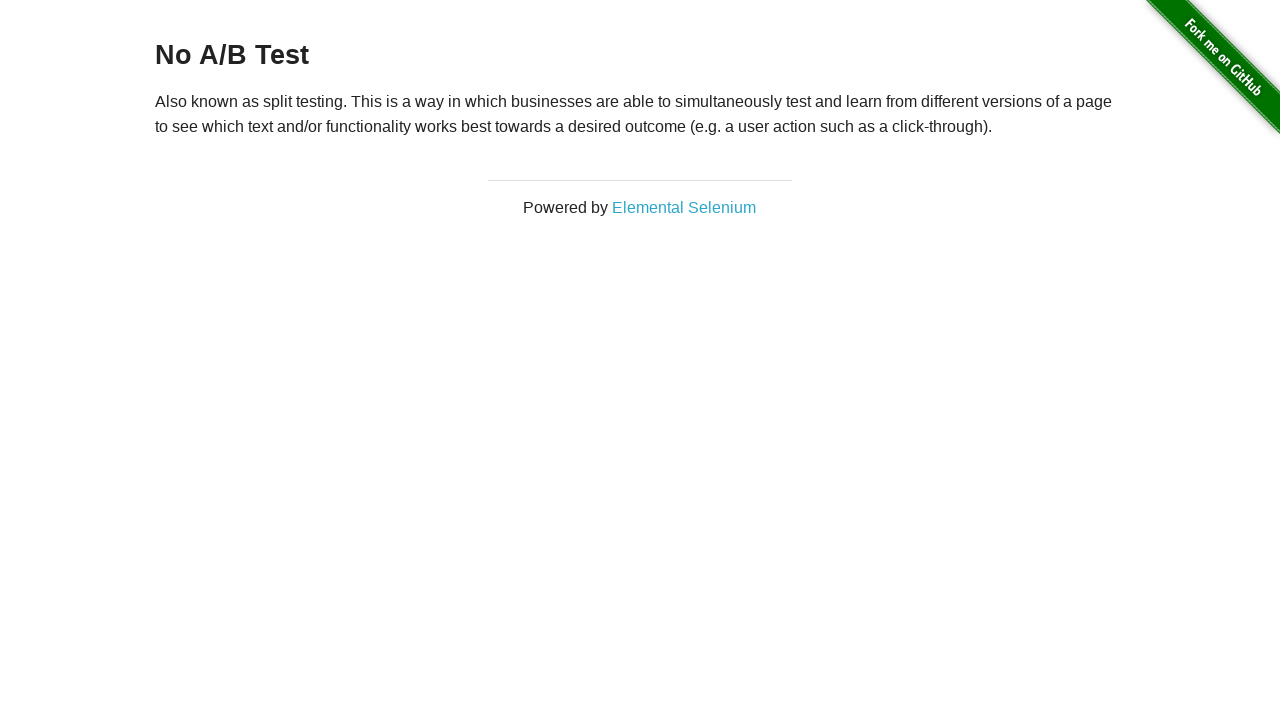